Sets the browser viewport to mobile dimensions (375x667)

Starting URL: https://devexpress.github.io/testcafe/example/

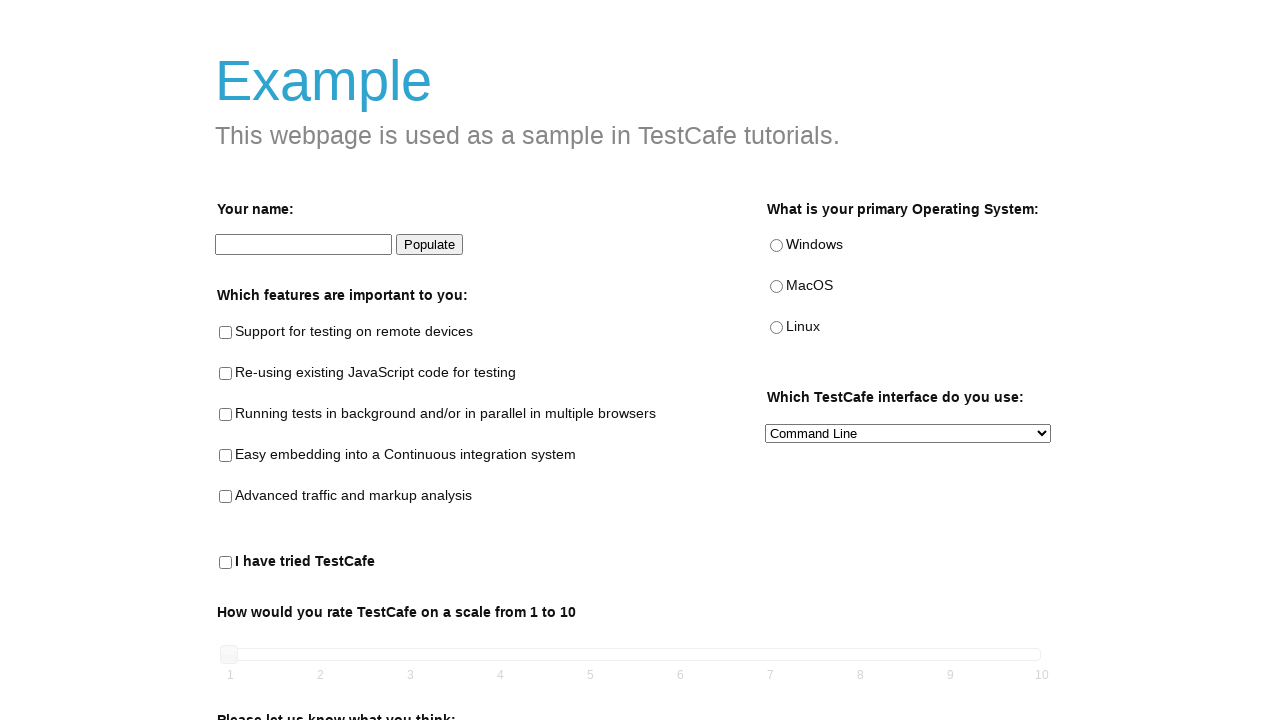

Set browser viewport to mobile dimensions (375x667)
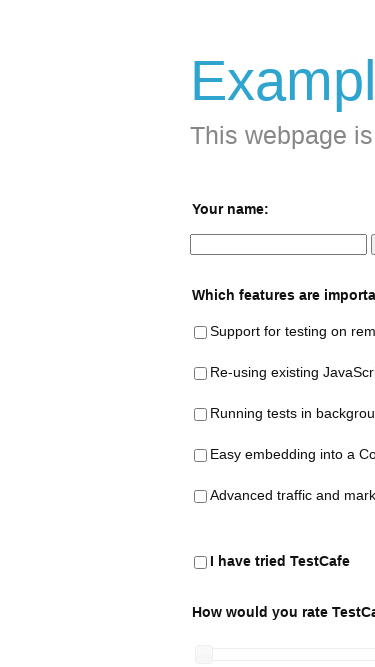

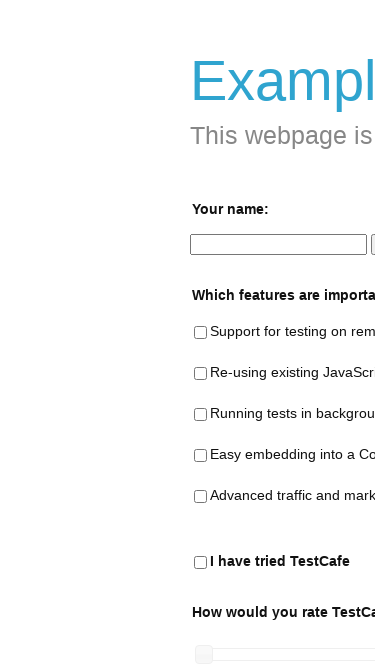